Tests window handling functionality by opening single and multiple windows, switching between them, and closing windows

Starting URL: https://www.leafground.com/window.xhtml

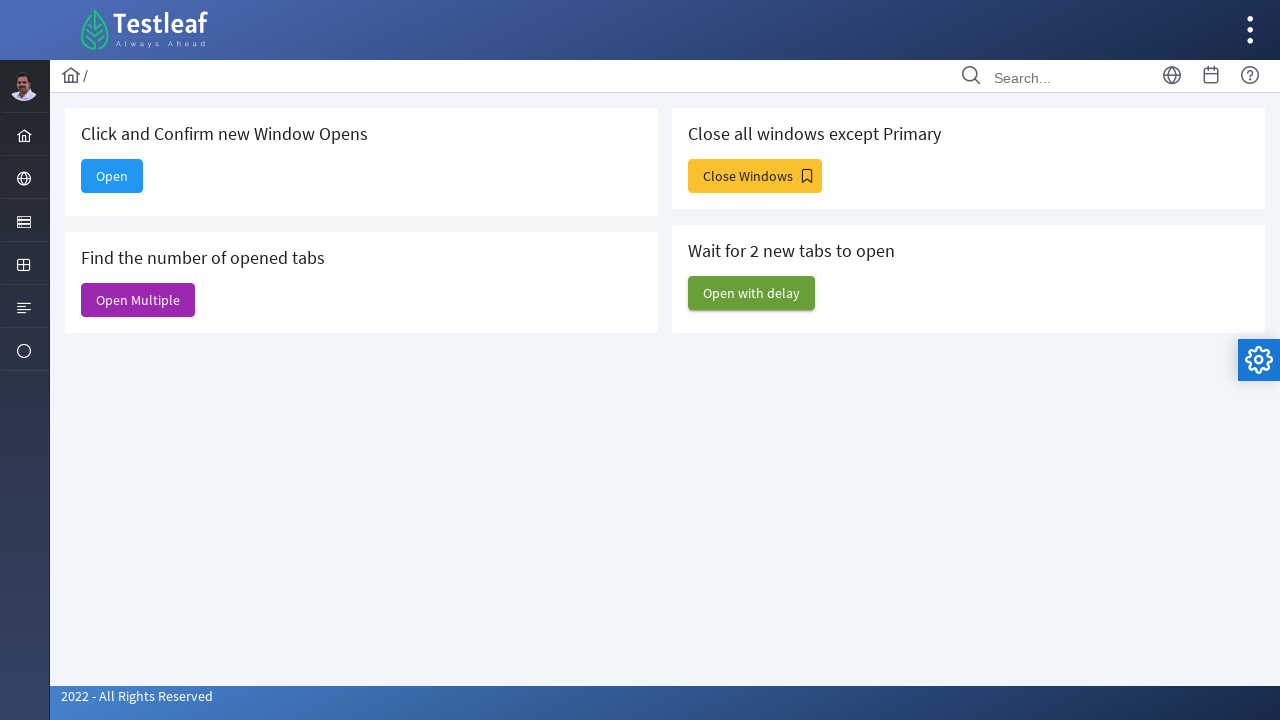

Stored reference to main window
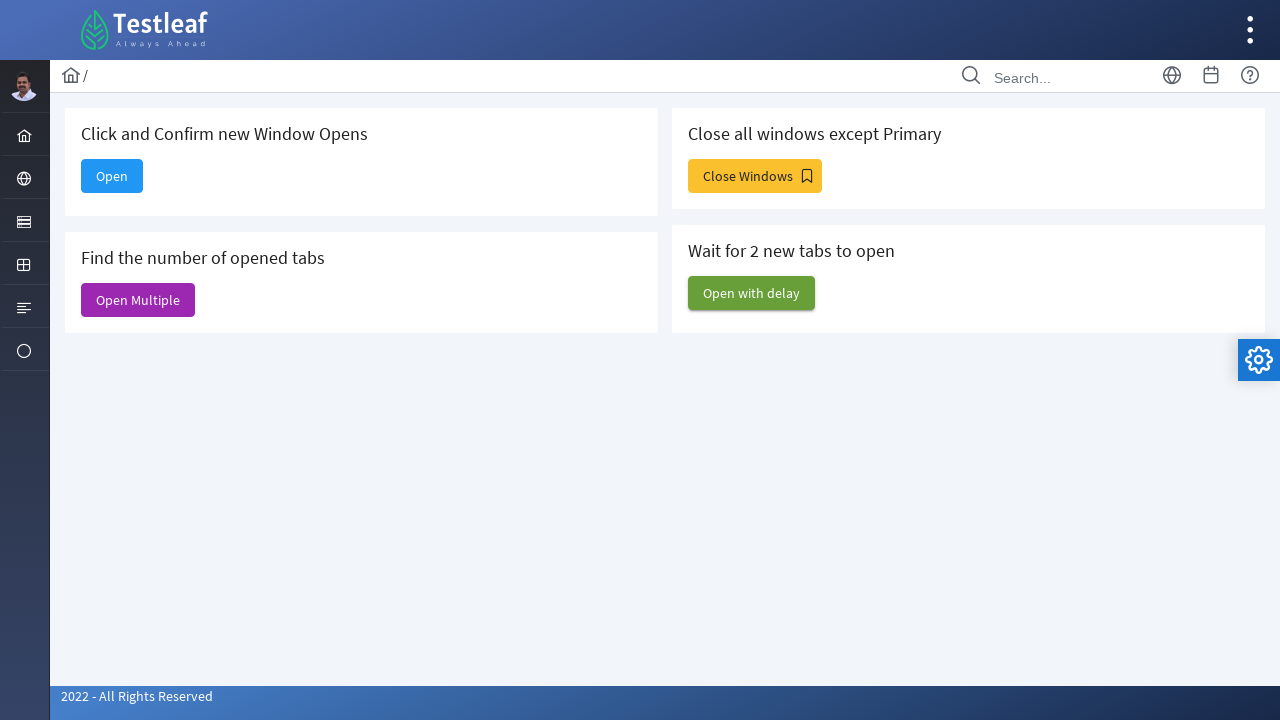

Clicked 'Open' button to open a new window at (112, 176) on xpath=//span[text()='Open']
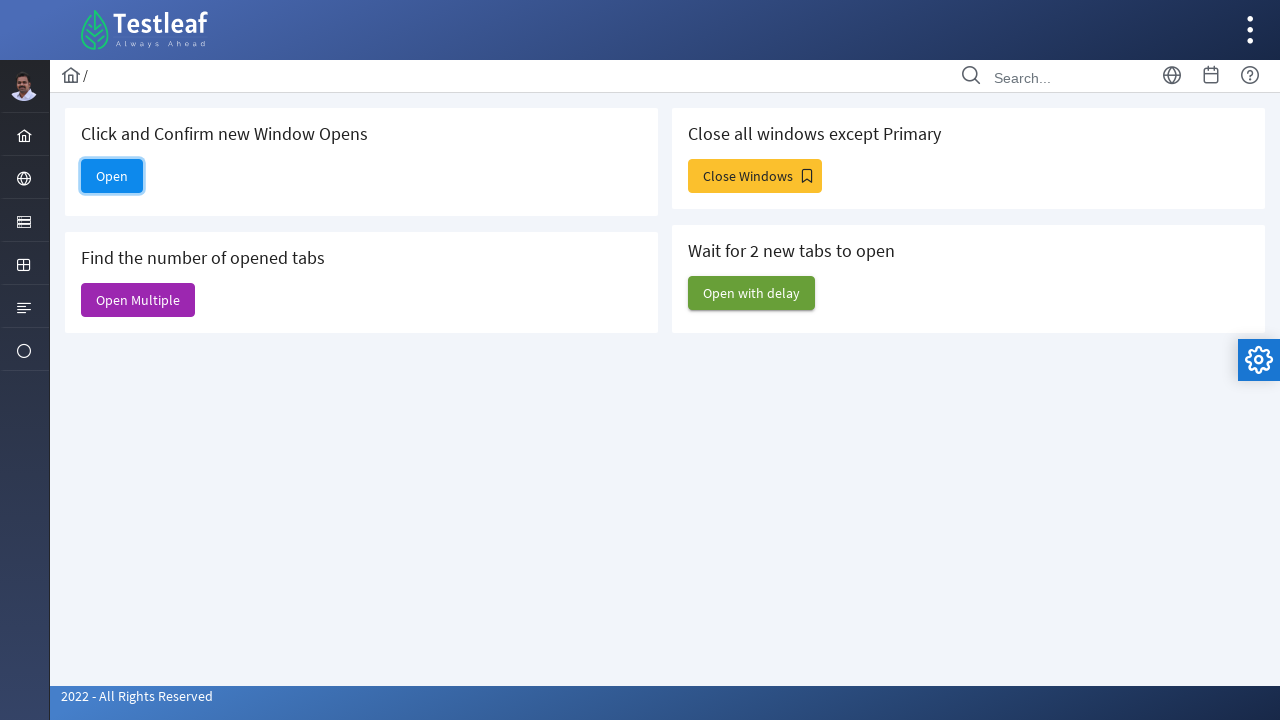

New window opened and captured
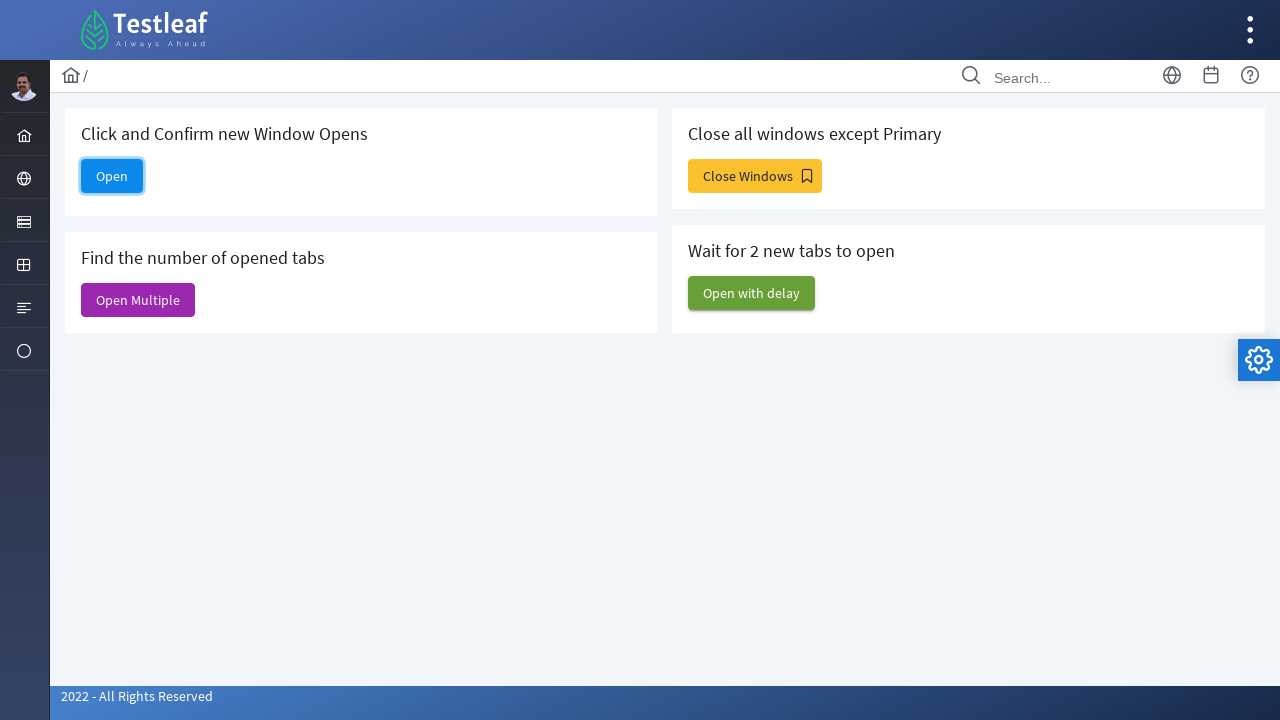

Retrieved new window title: 
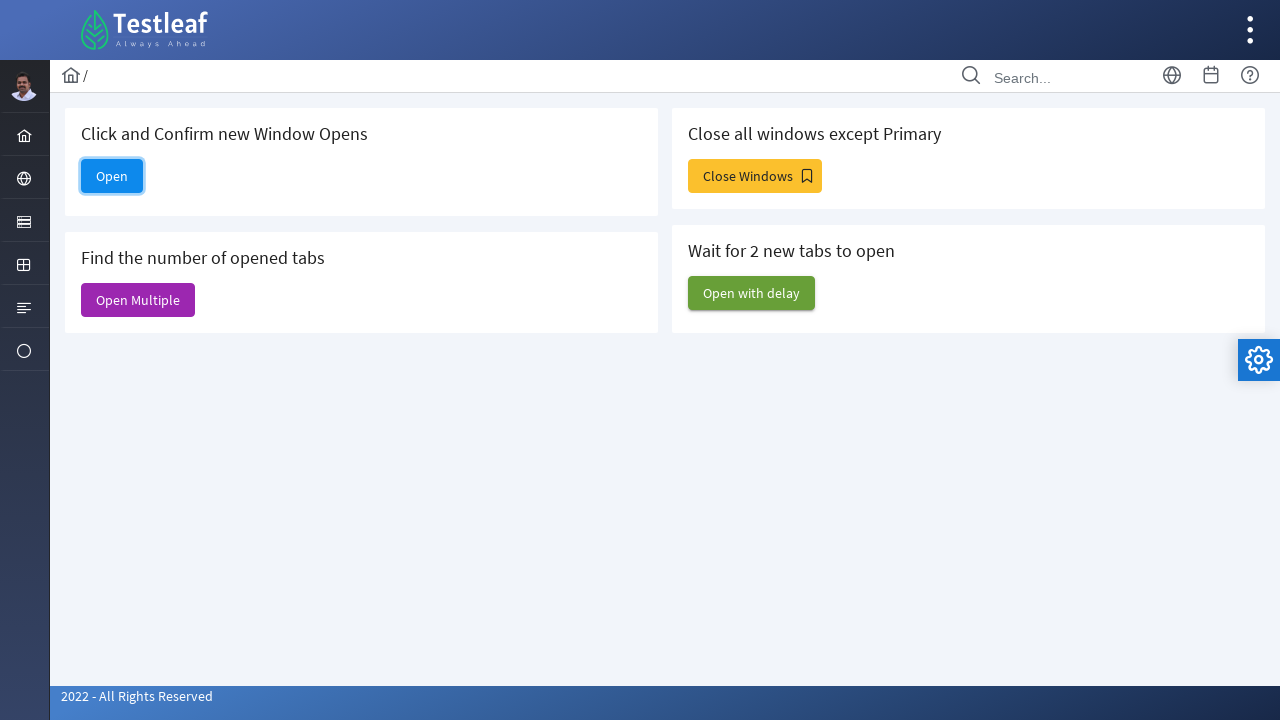

Closed the new window
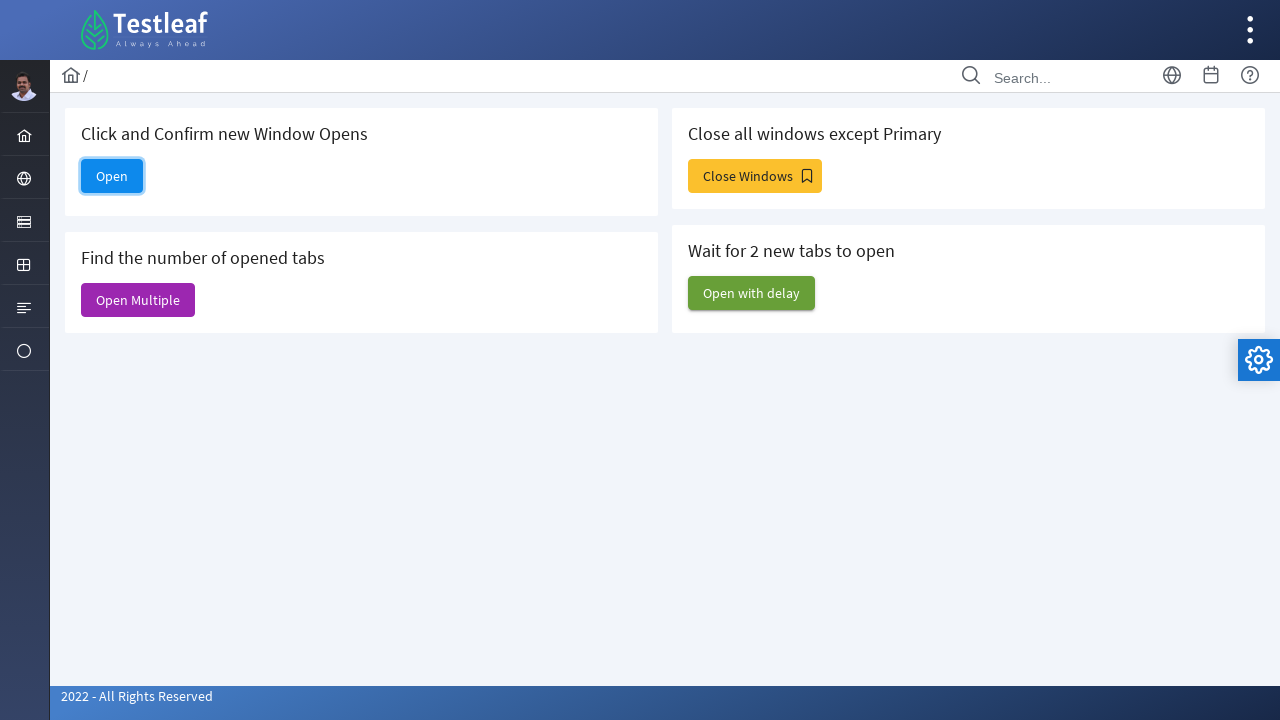

Clicked 'Open Multiple' button at (138, 300) on xpath=//span[text()='Open Multiple']
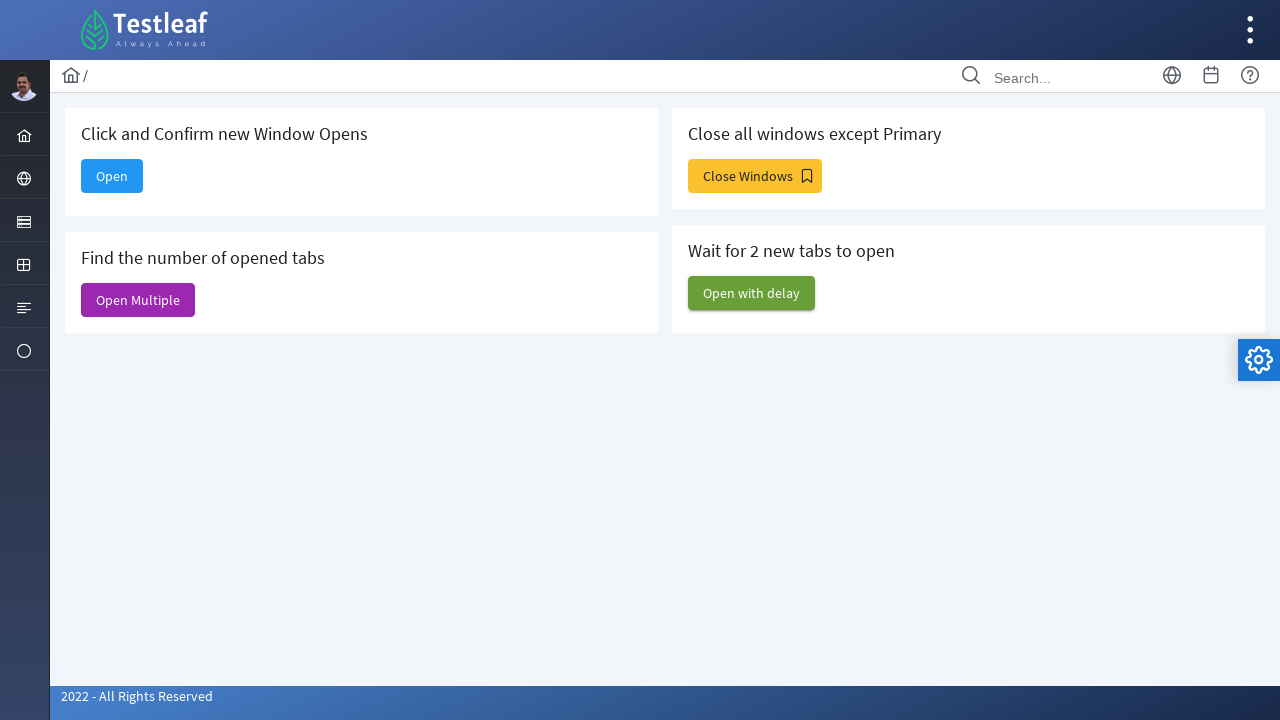

First page from 'Open Multiple' captured
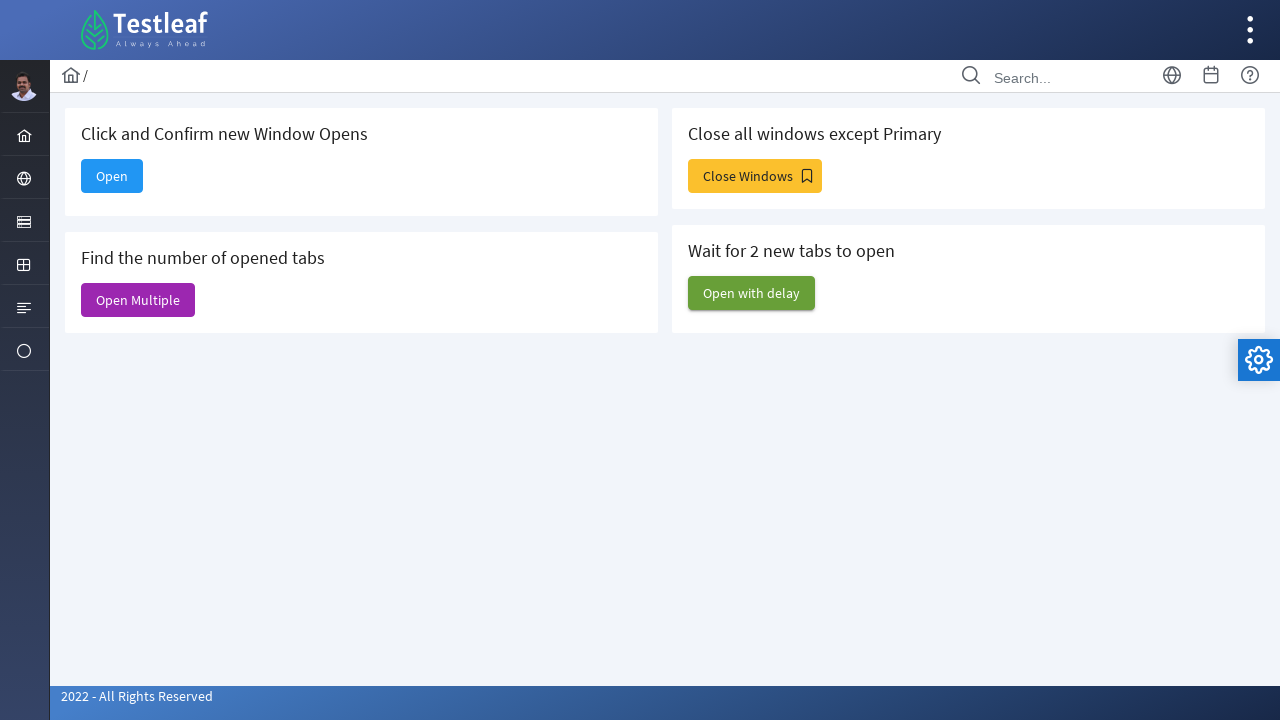

Waited 1 second for additional windows to open
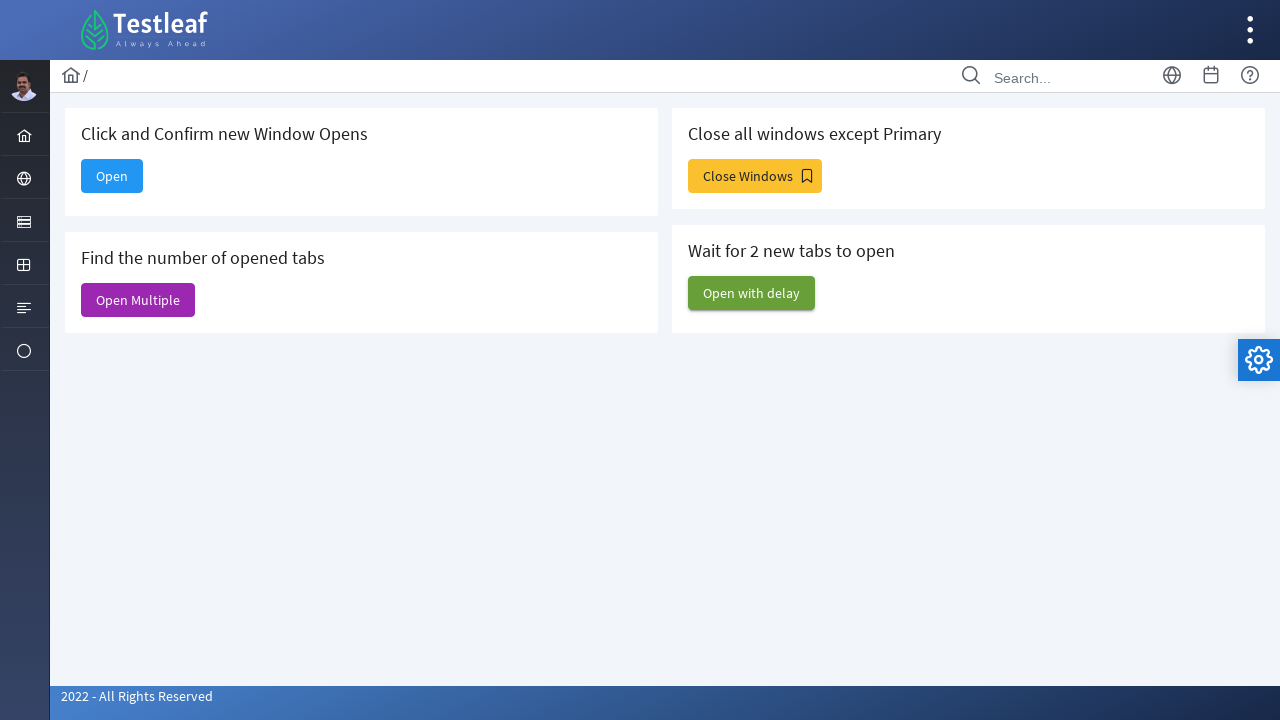

Retrieved all open pages - total count: 6
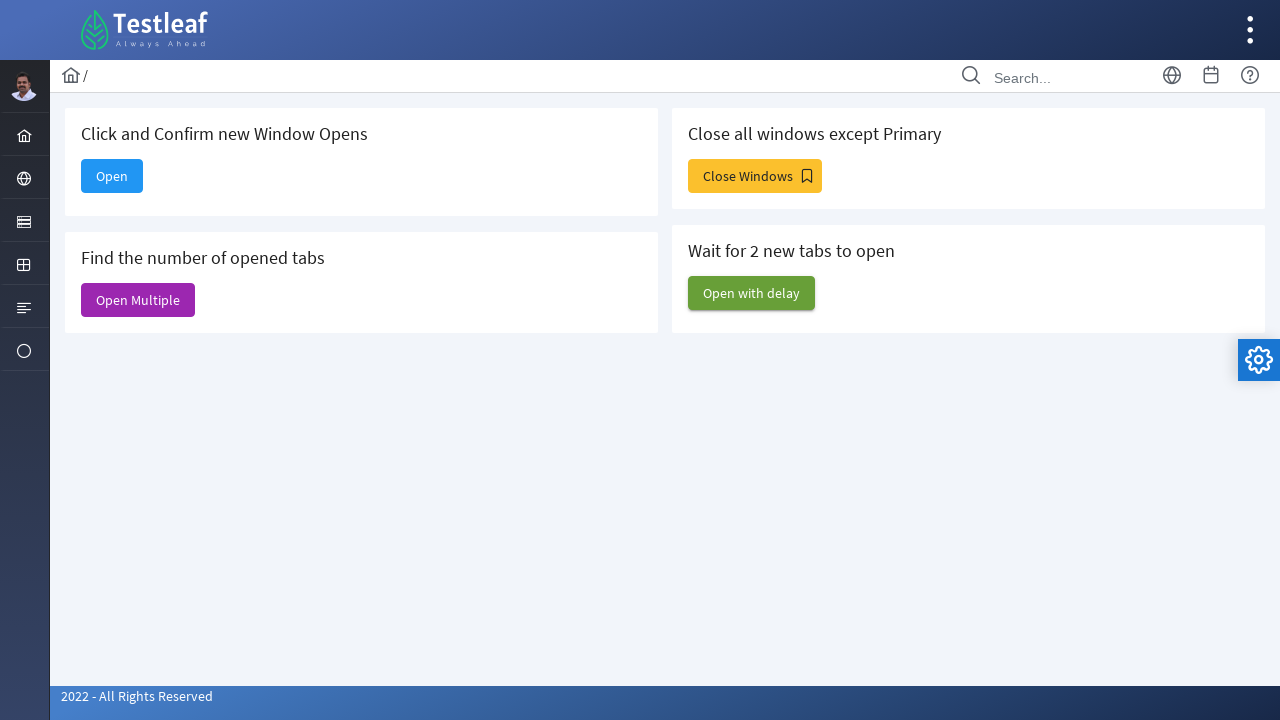

Closed a non-main window
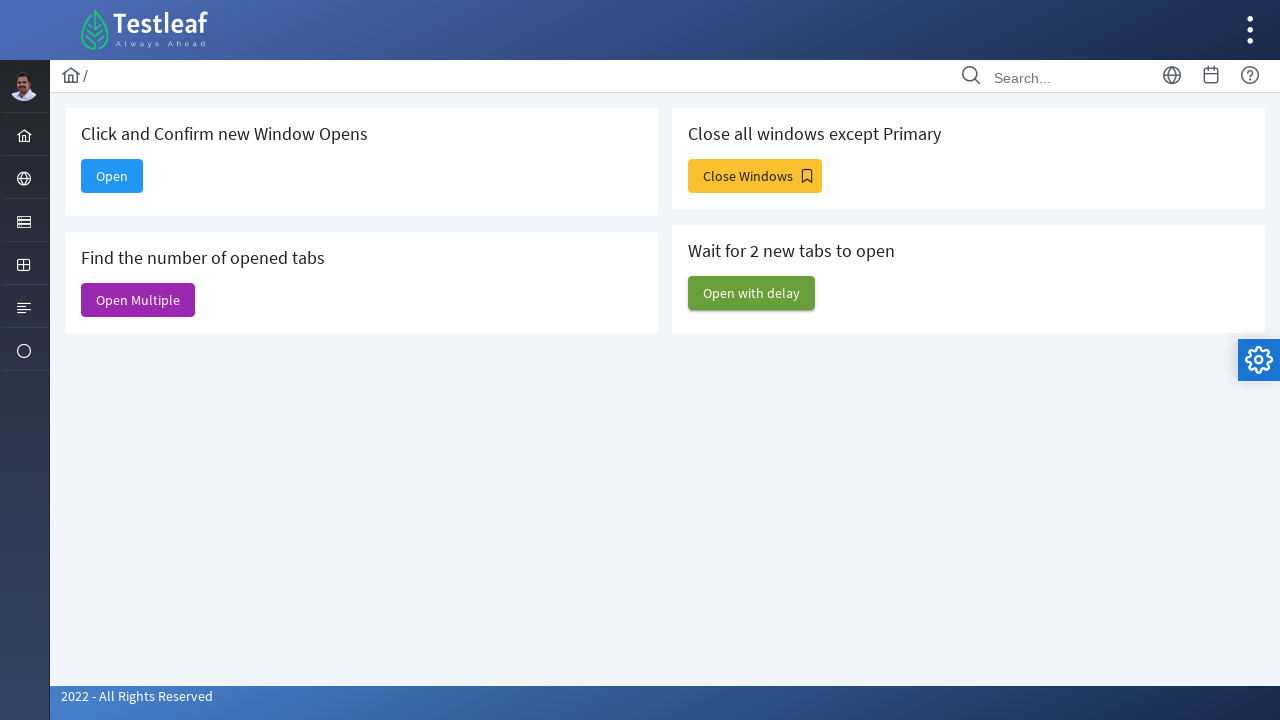

Closed a non-main window
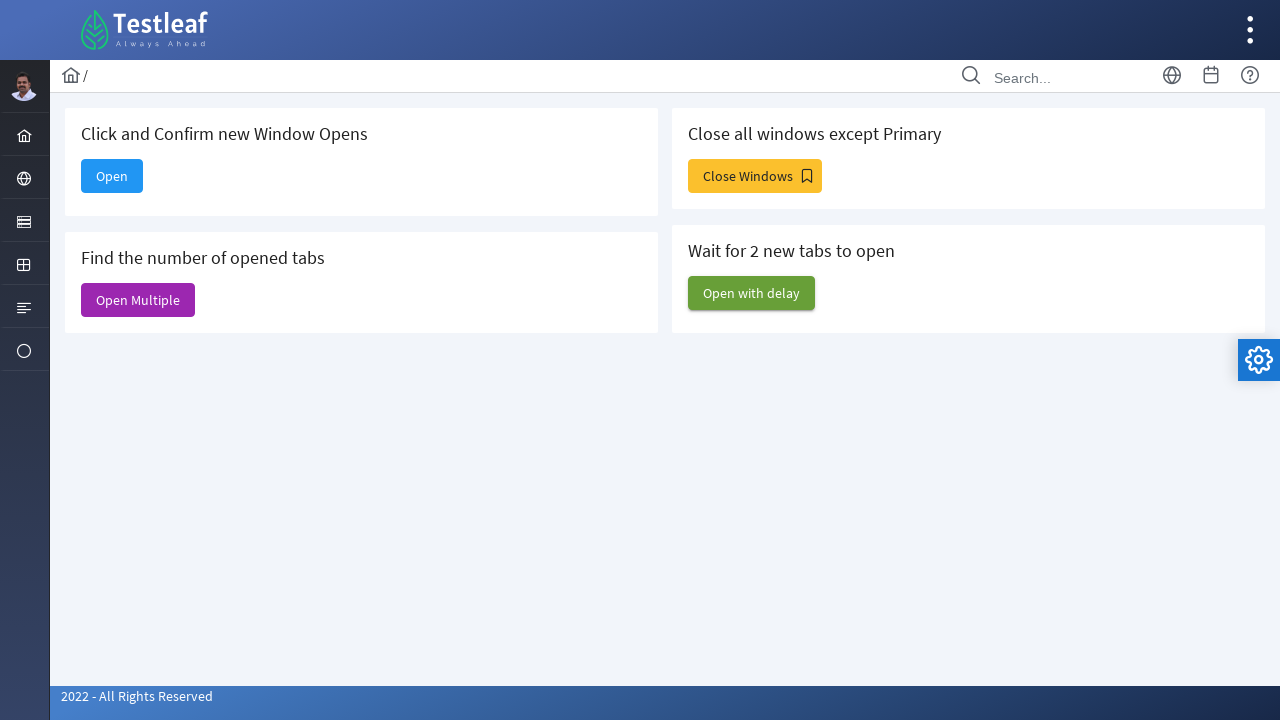

Closed a non-main window
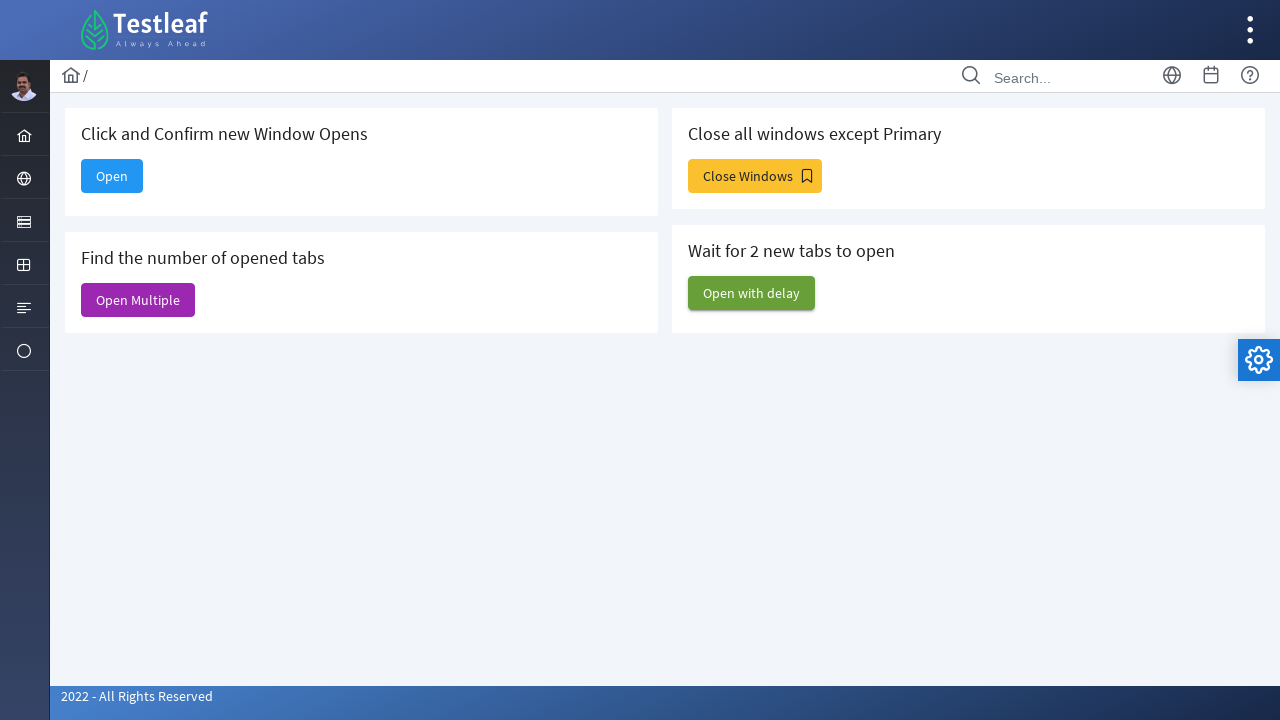

Closed a non-main window
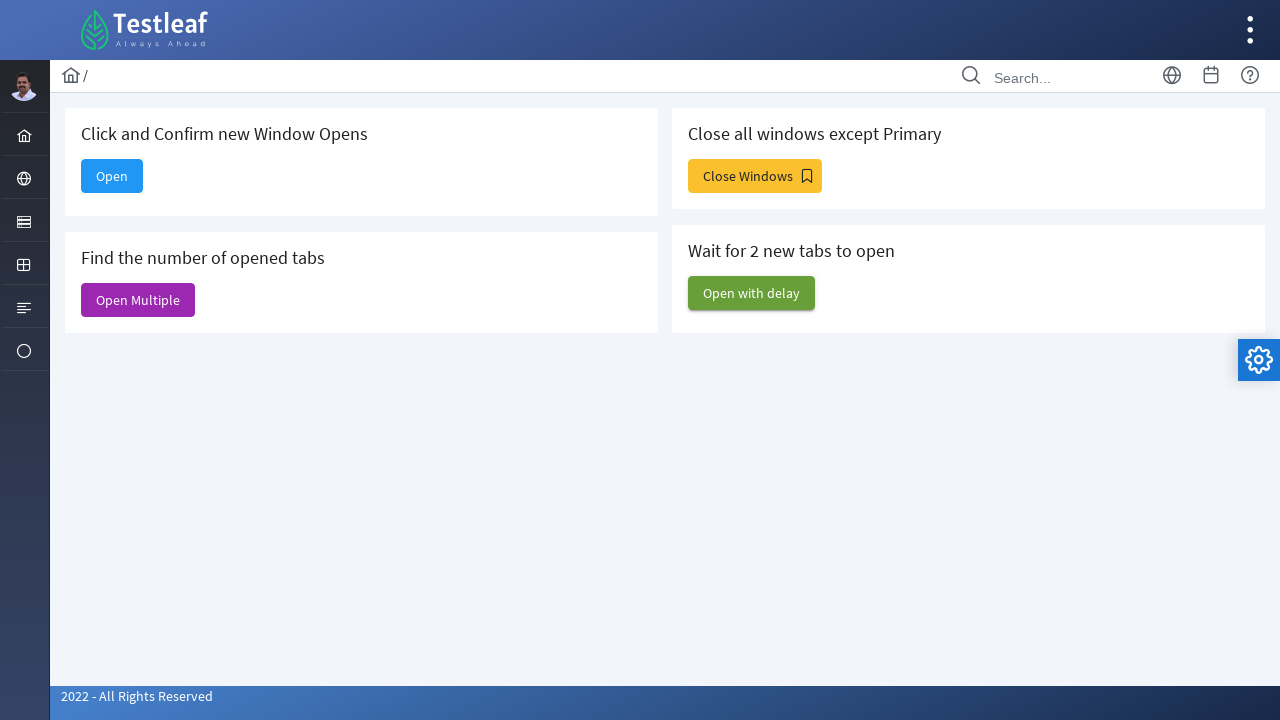

Closed a non-main window
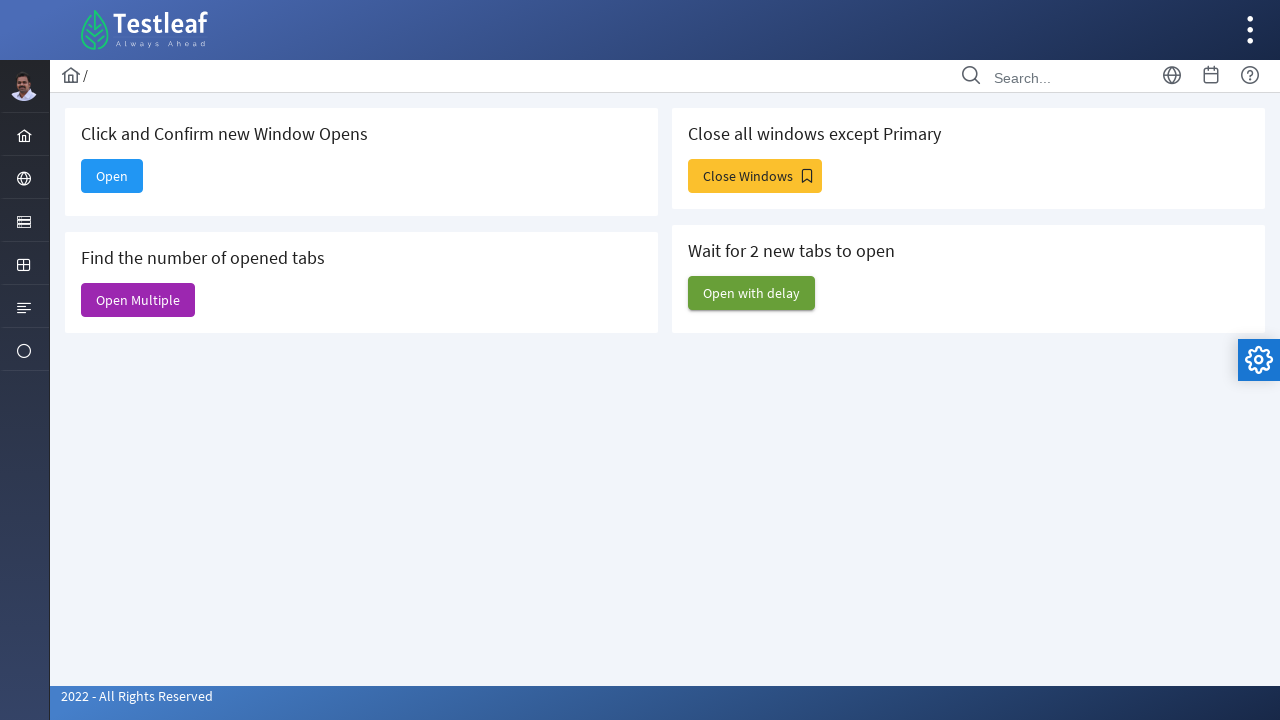

Clicked 'Open with delay' button at (752, 293) on xpath=//span[text()='Open with delay']
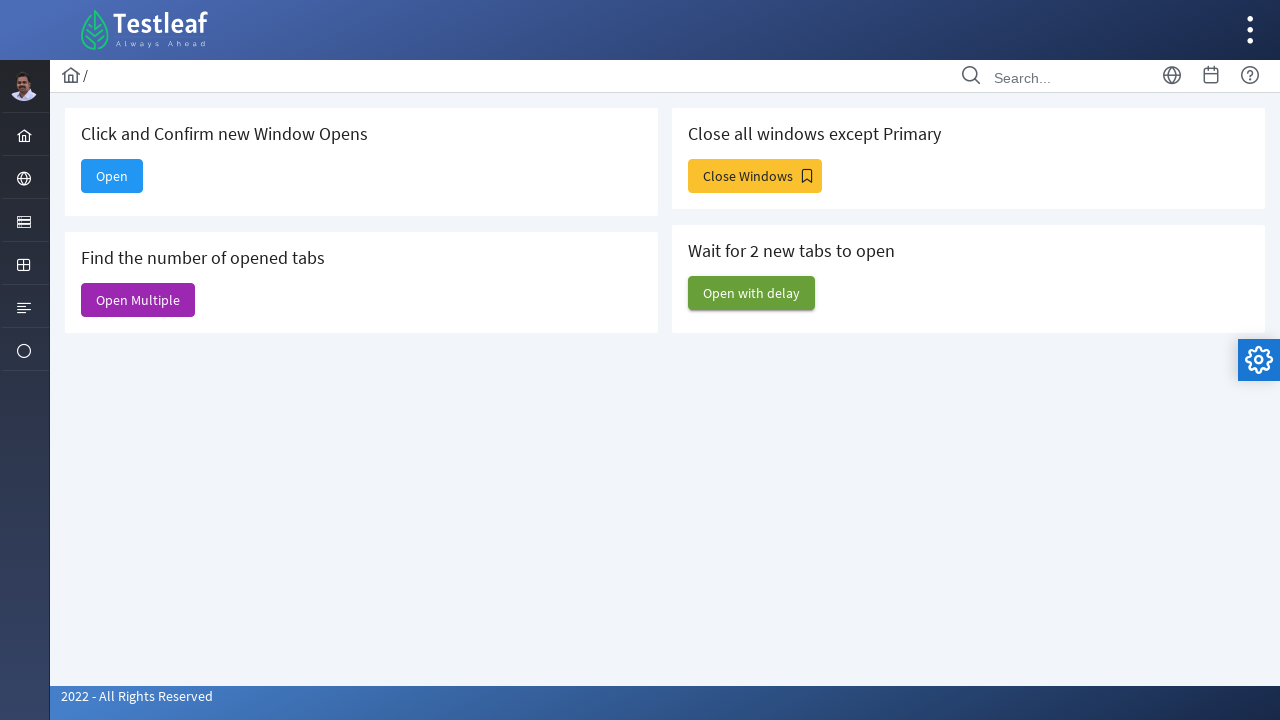

Waited 3 seconds for delayed window to open
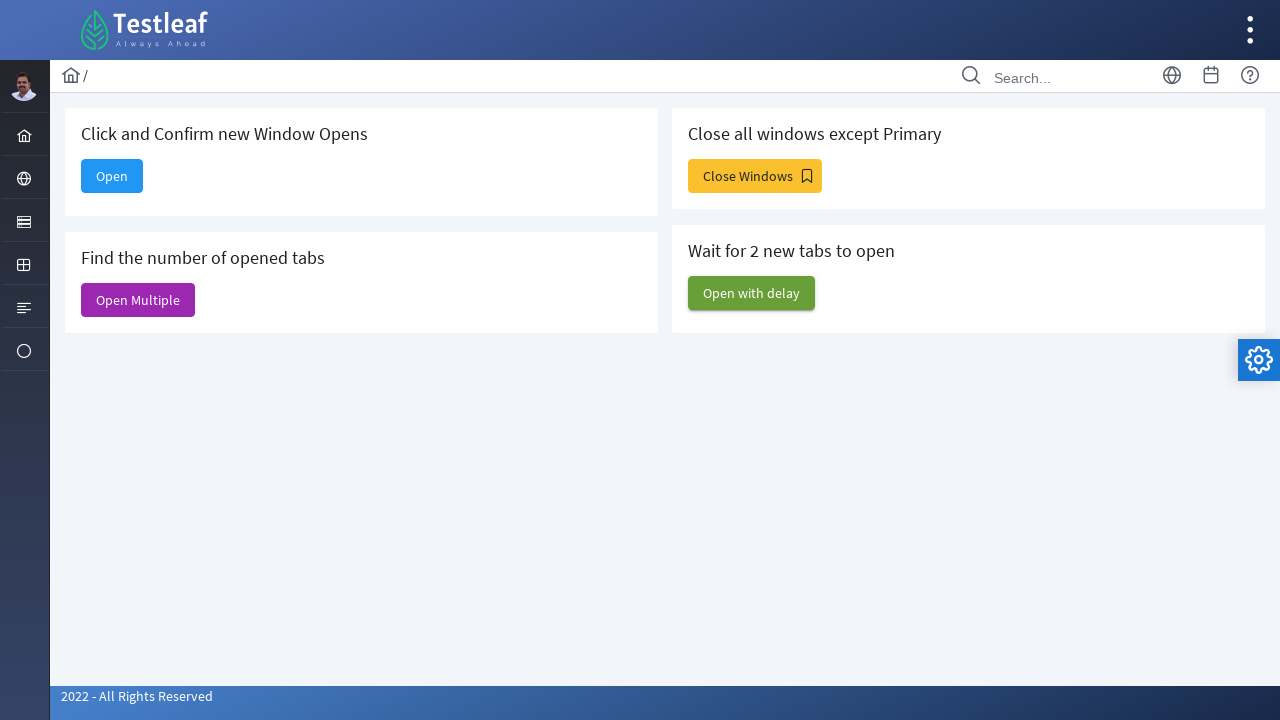

Delayed window opened and captured
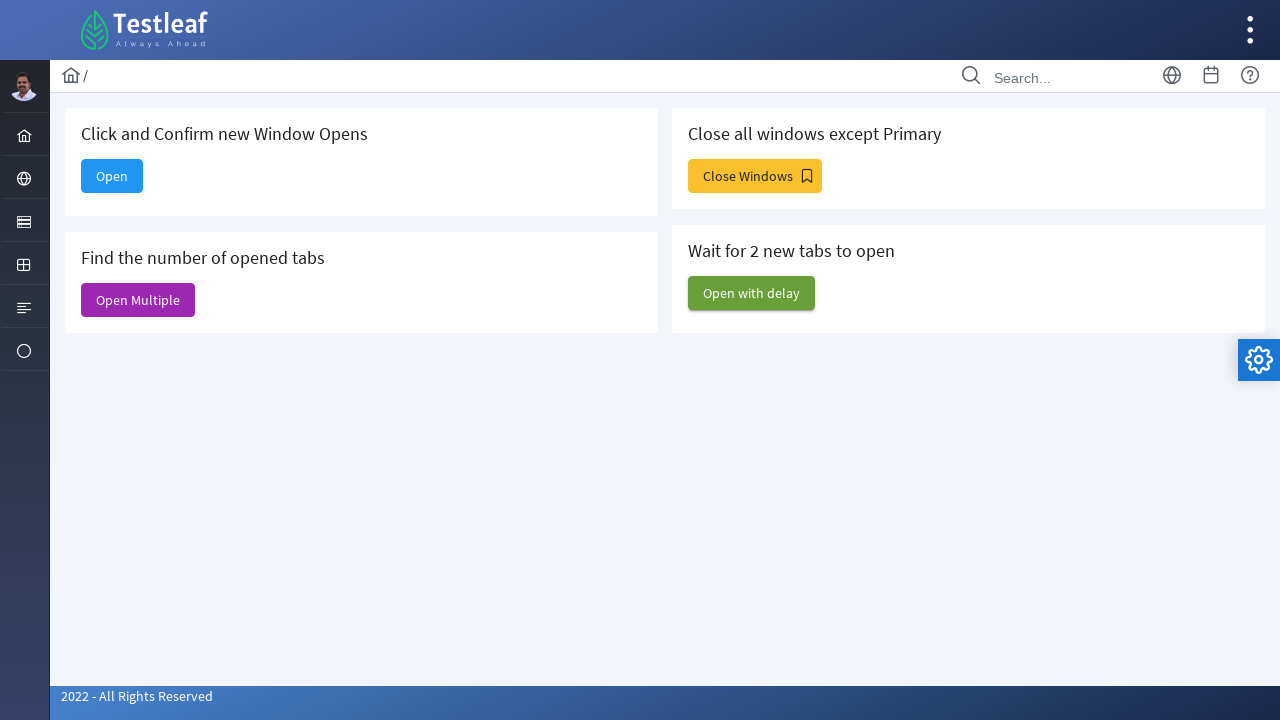

Retrieved delayed window title: Web Table
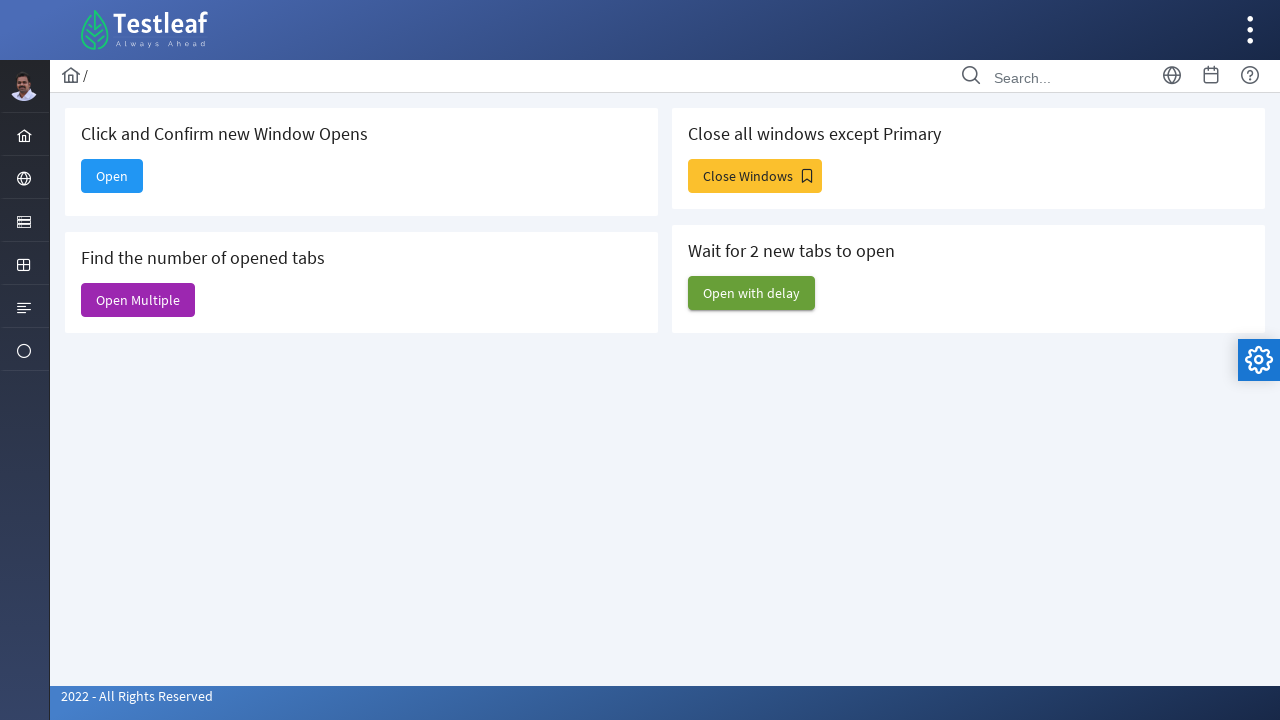

Closed the delayed window
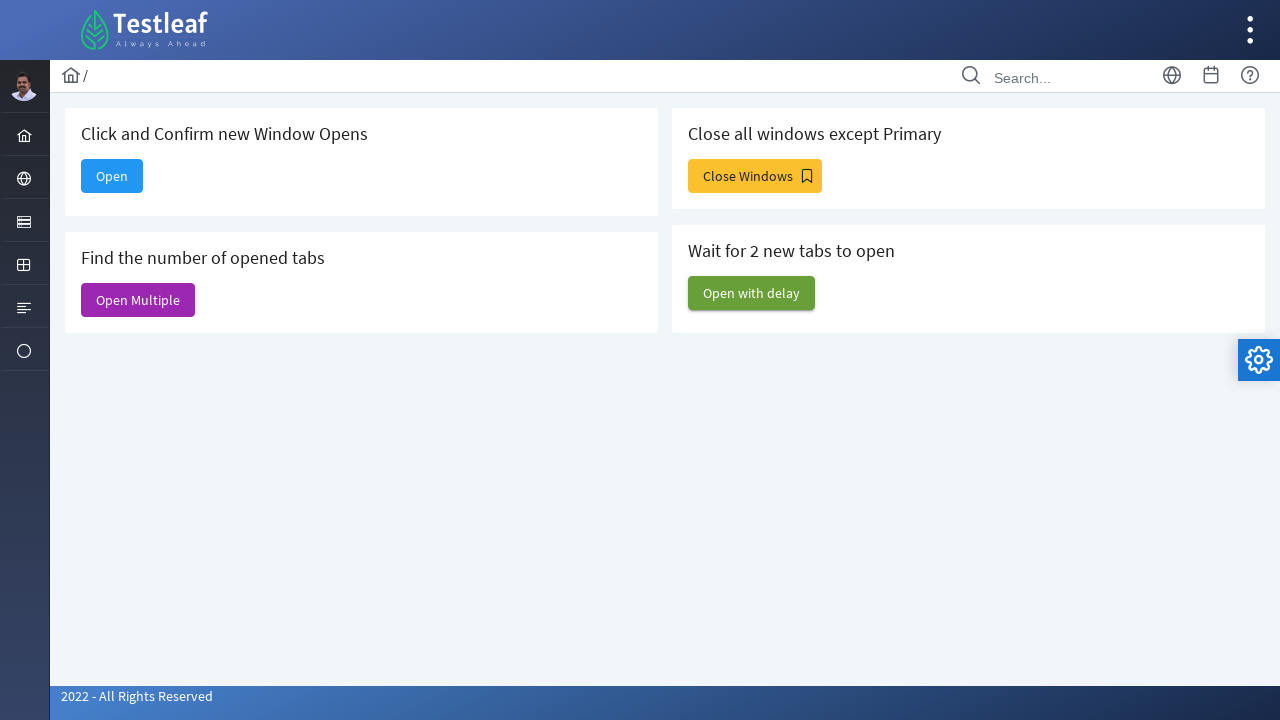

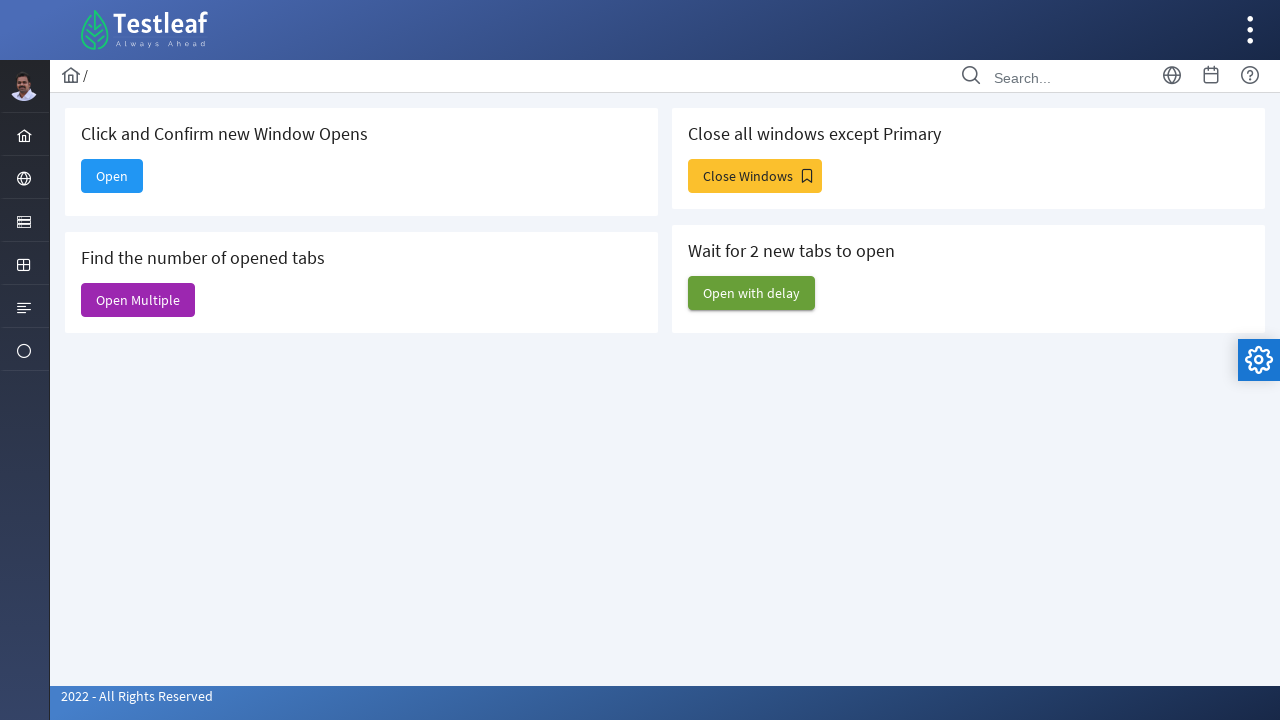